Tests horizontal slider functionality by moving the slider to specific values and verifying the displayed value updates accordingly

Starting URL: https://the-internet.herokuapp.com/horizontal_slider

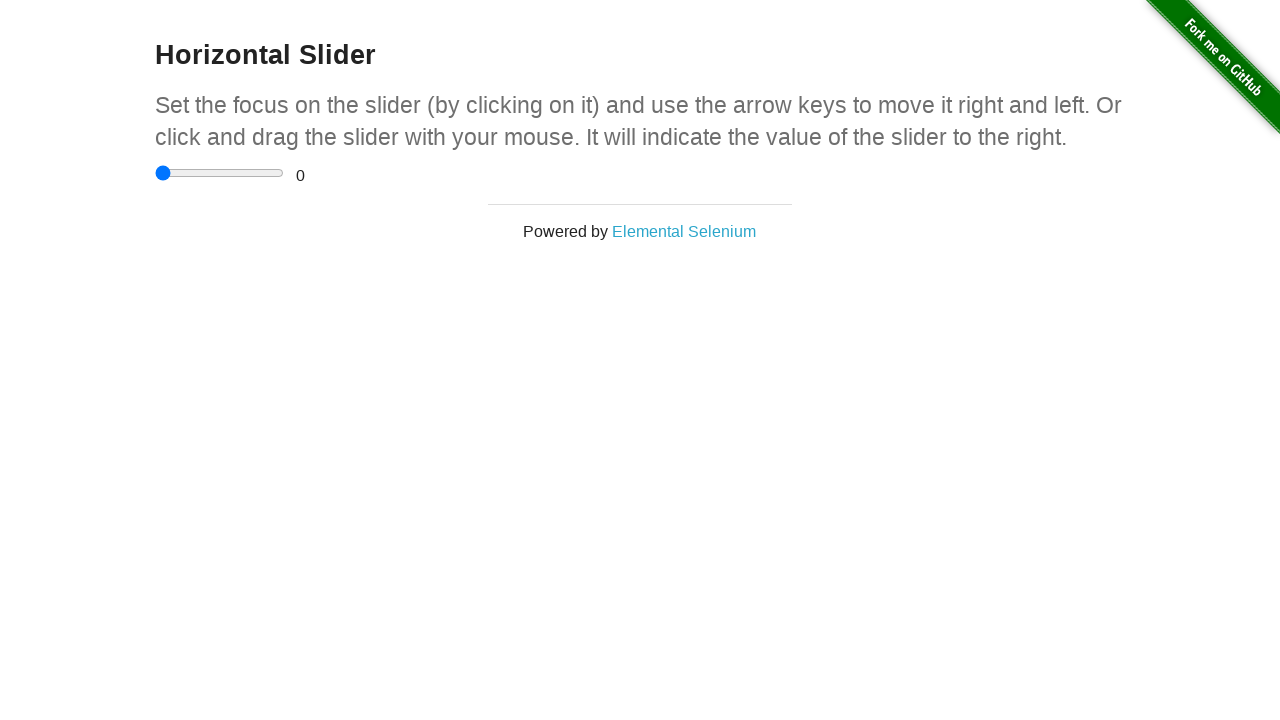

Located the horizontal slider element
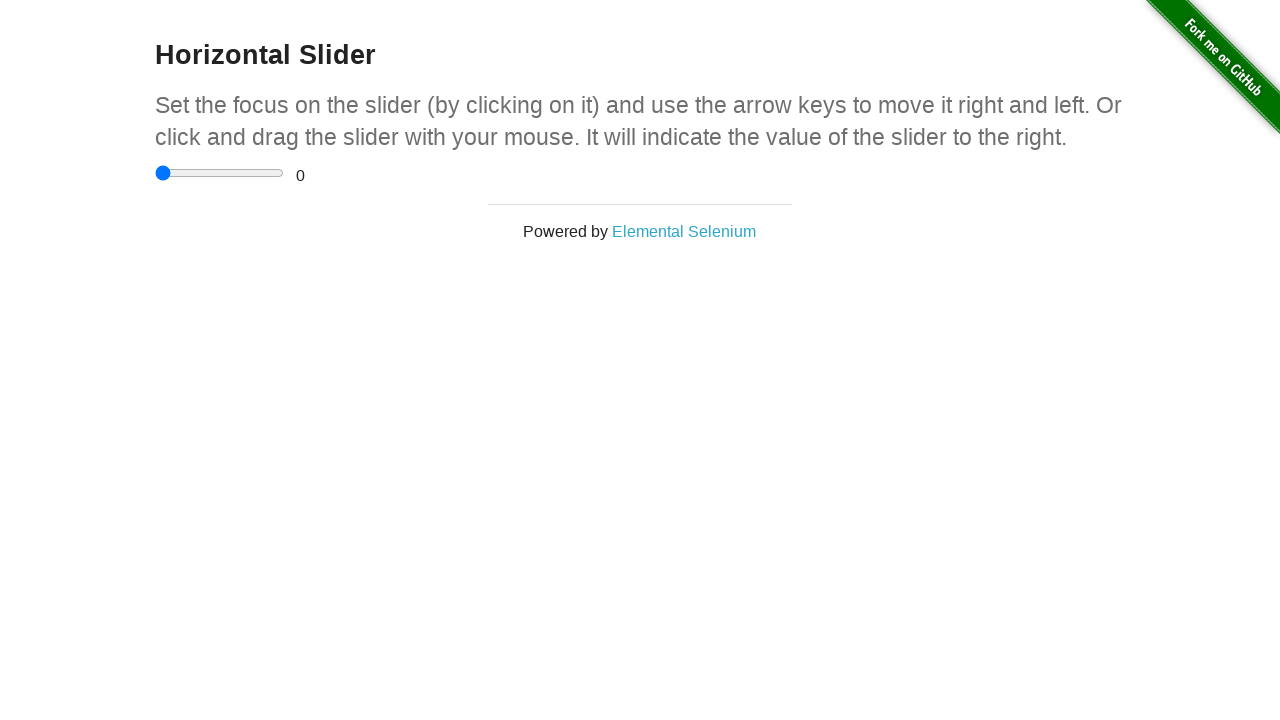

Moved slider to value 4.5 on input[type='range']
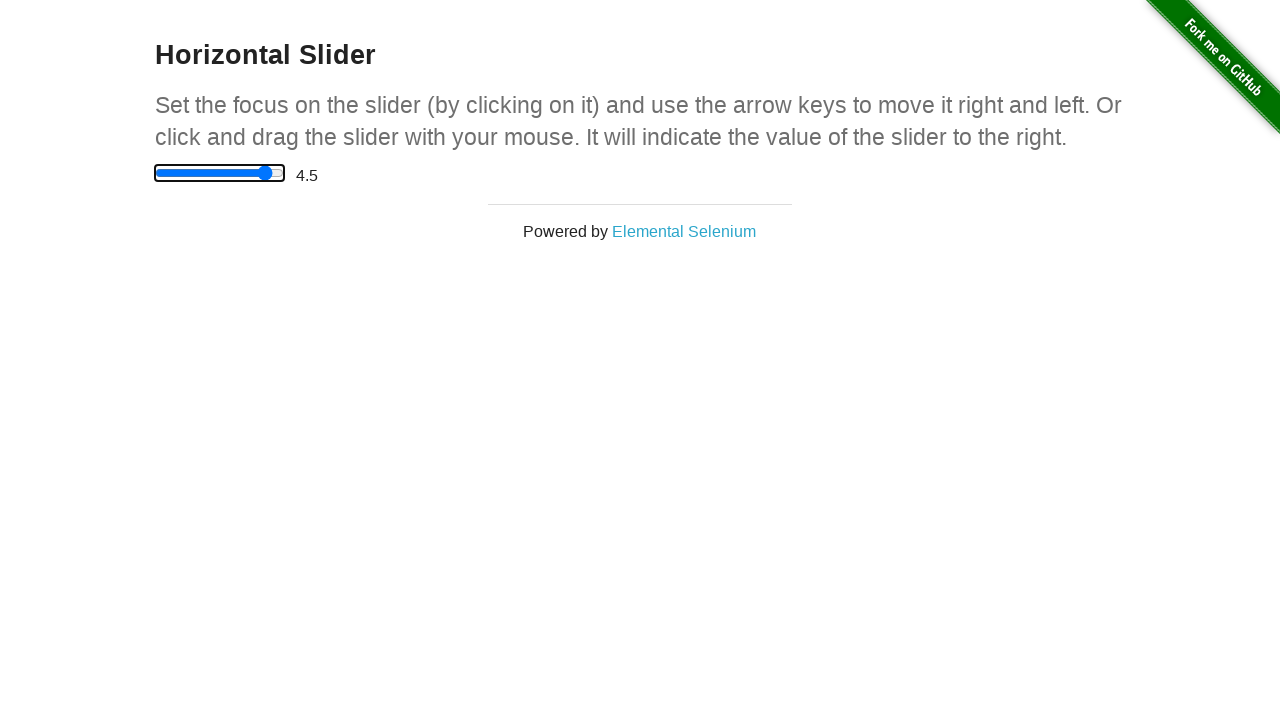

Verified slider value 4.5 is displayed
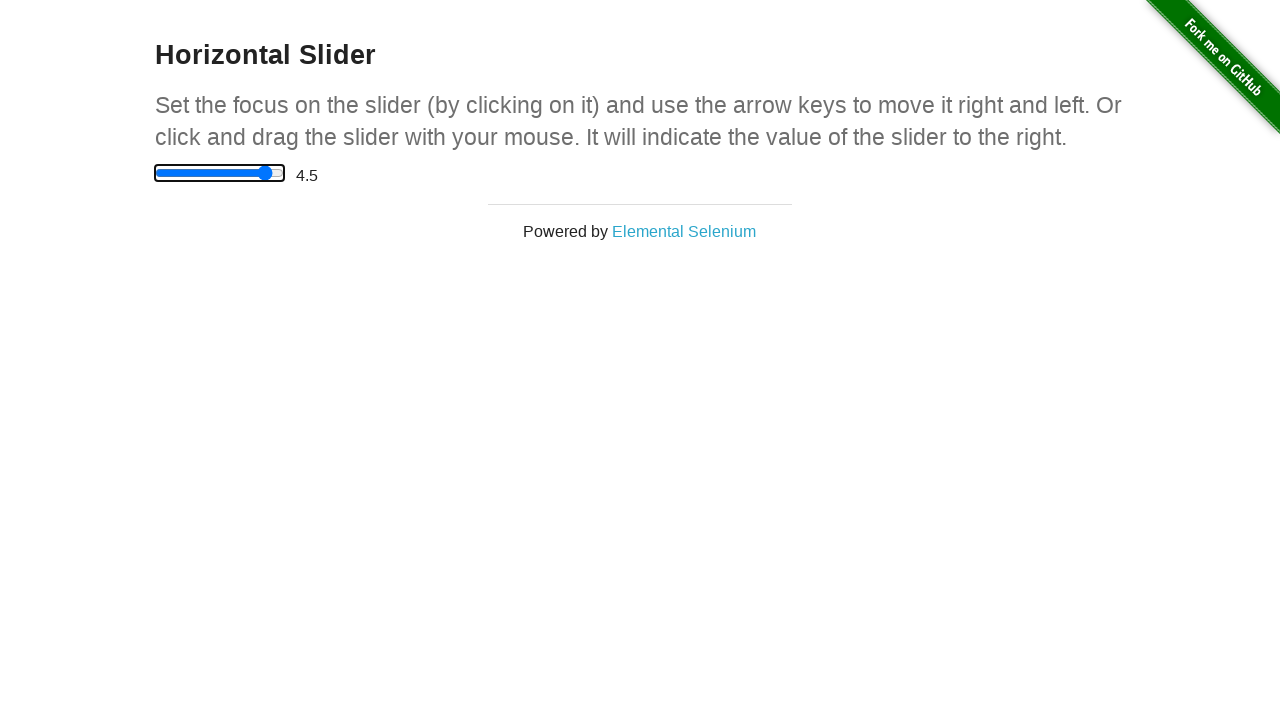

Moved slider to value 2.0 on input[type='range']
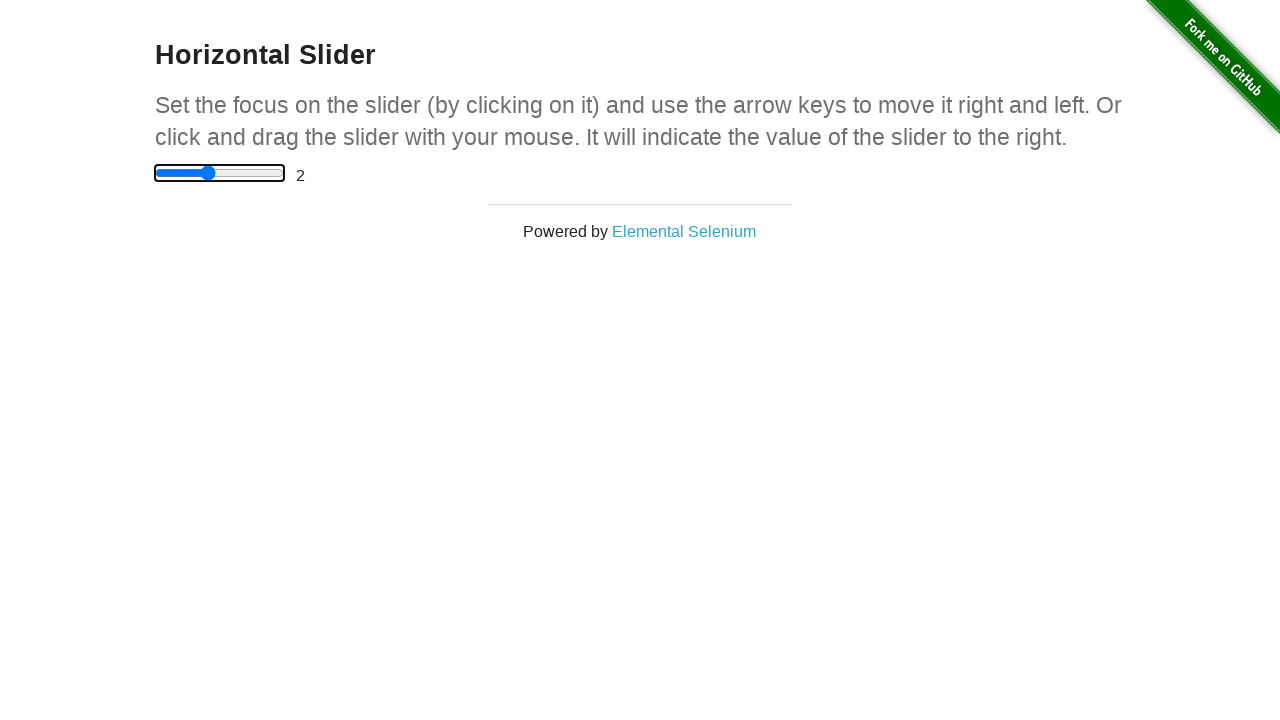

Verified slider value 2.0 is displayed
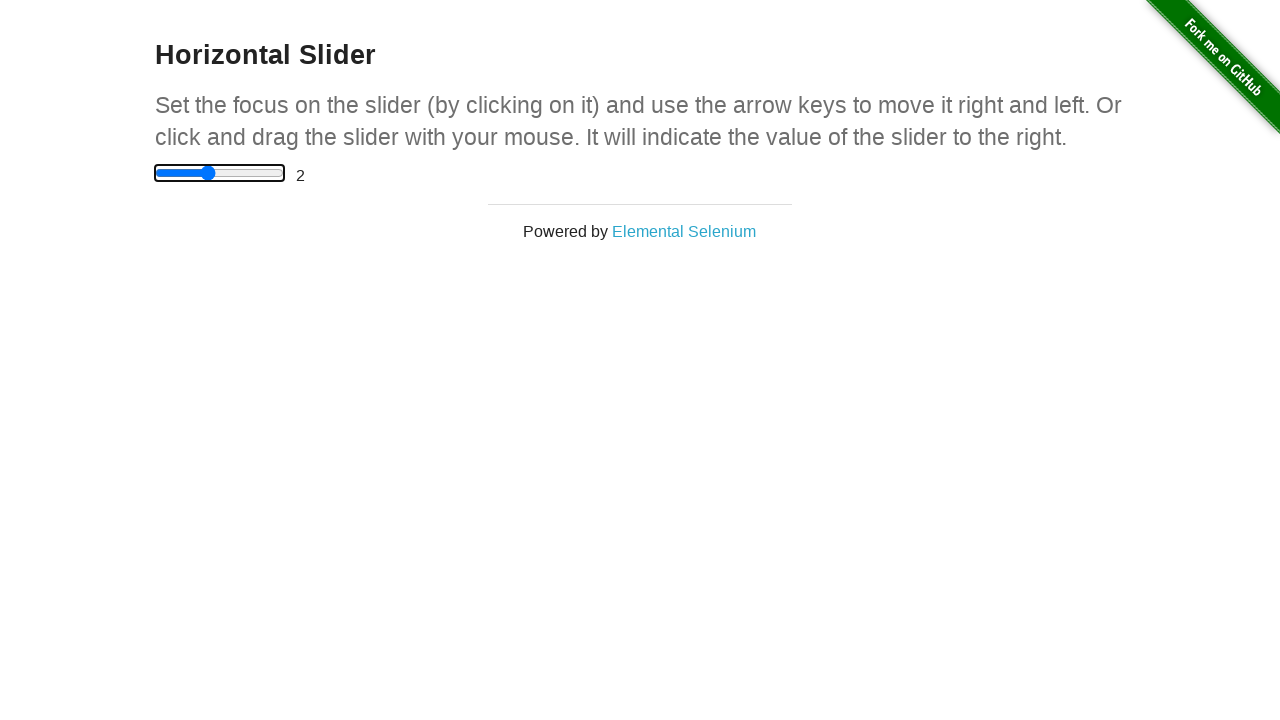

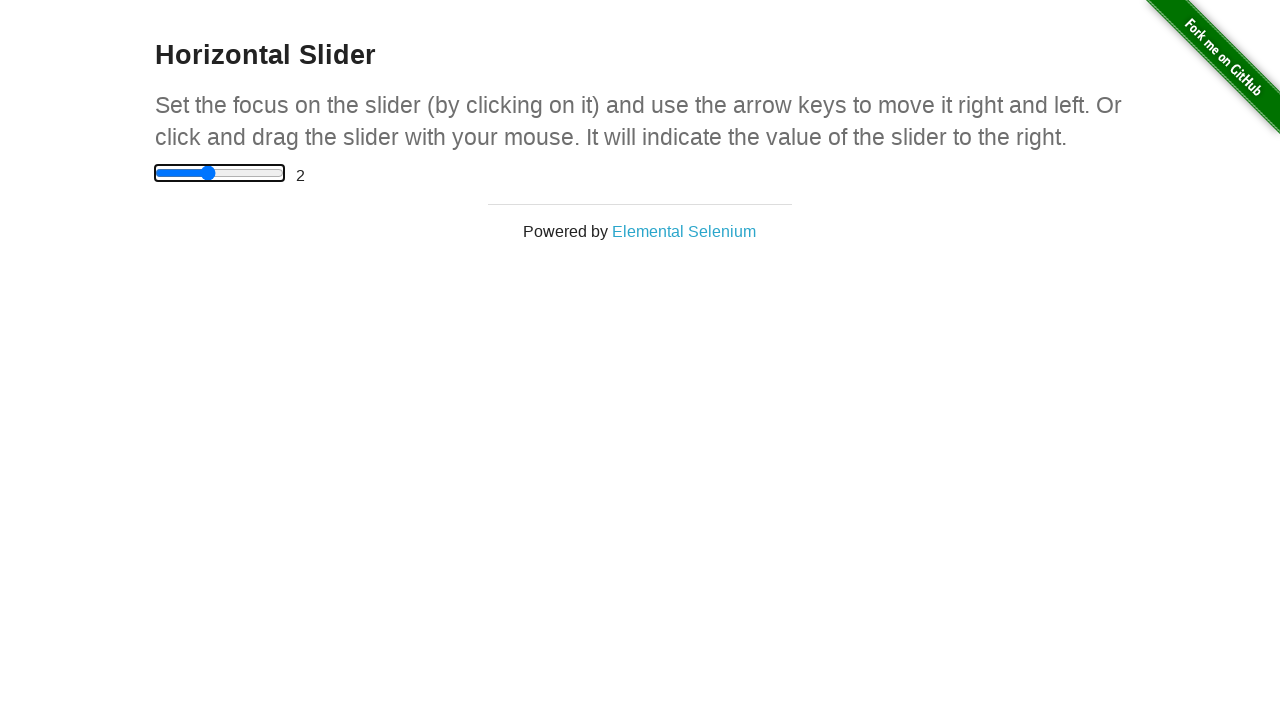